Tests various browser alert interactions including basic alerts, timer alerts, confirmation dialogs, and prompt dialogs with text input

Starting URL: https://demoqa.com/alerts

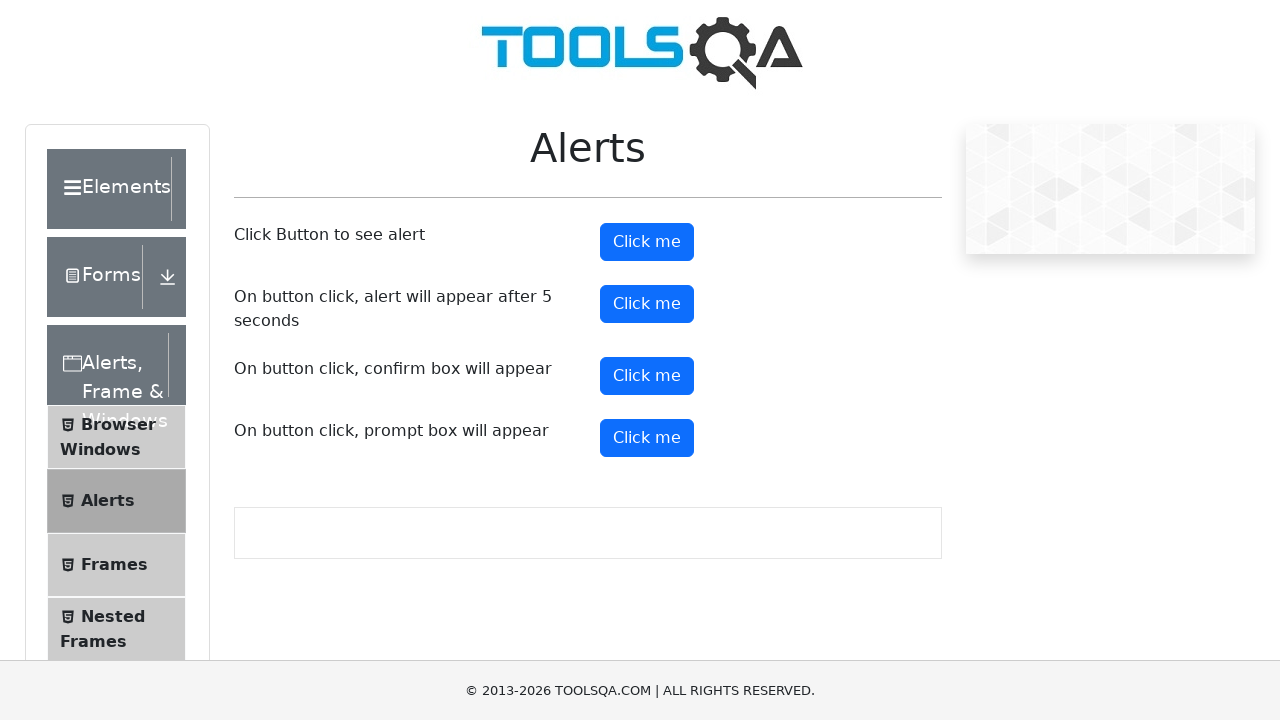

Clicked button to trigger basic alert at (647, 242) on #alertButton
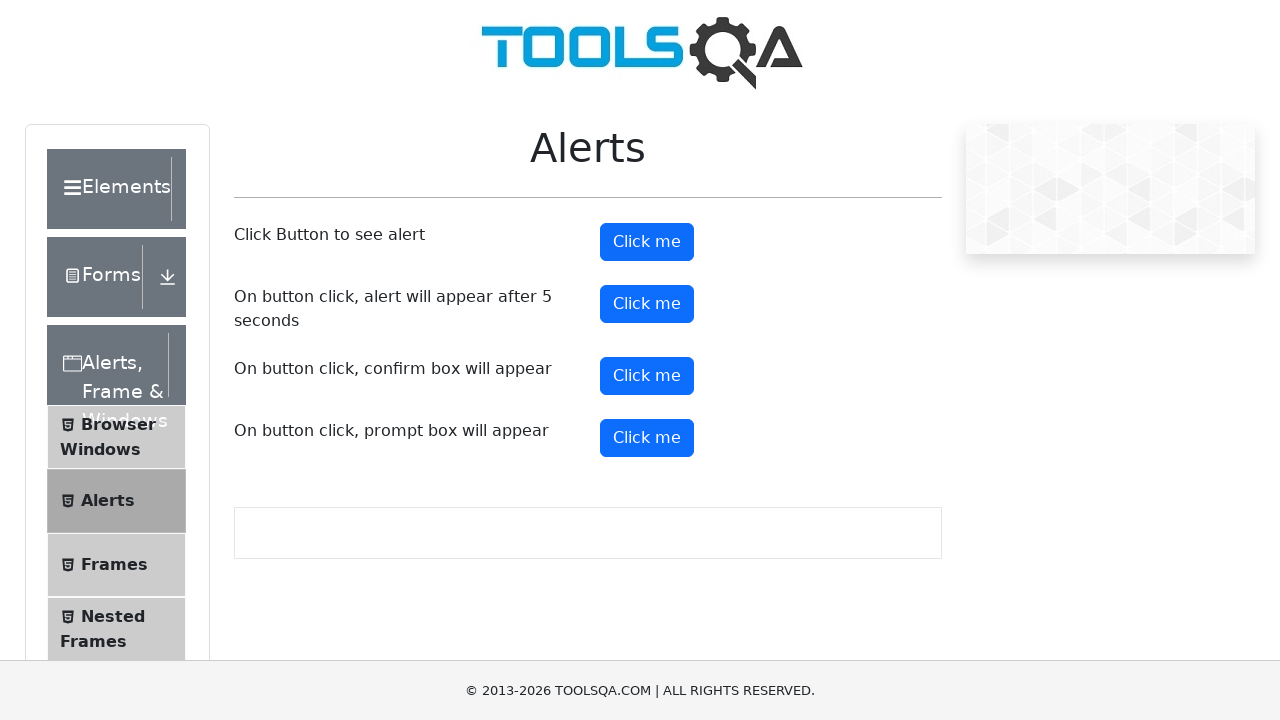

Set up dialog handler to accept basic alert
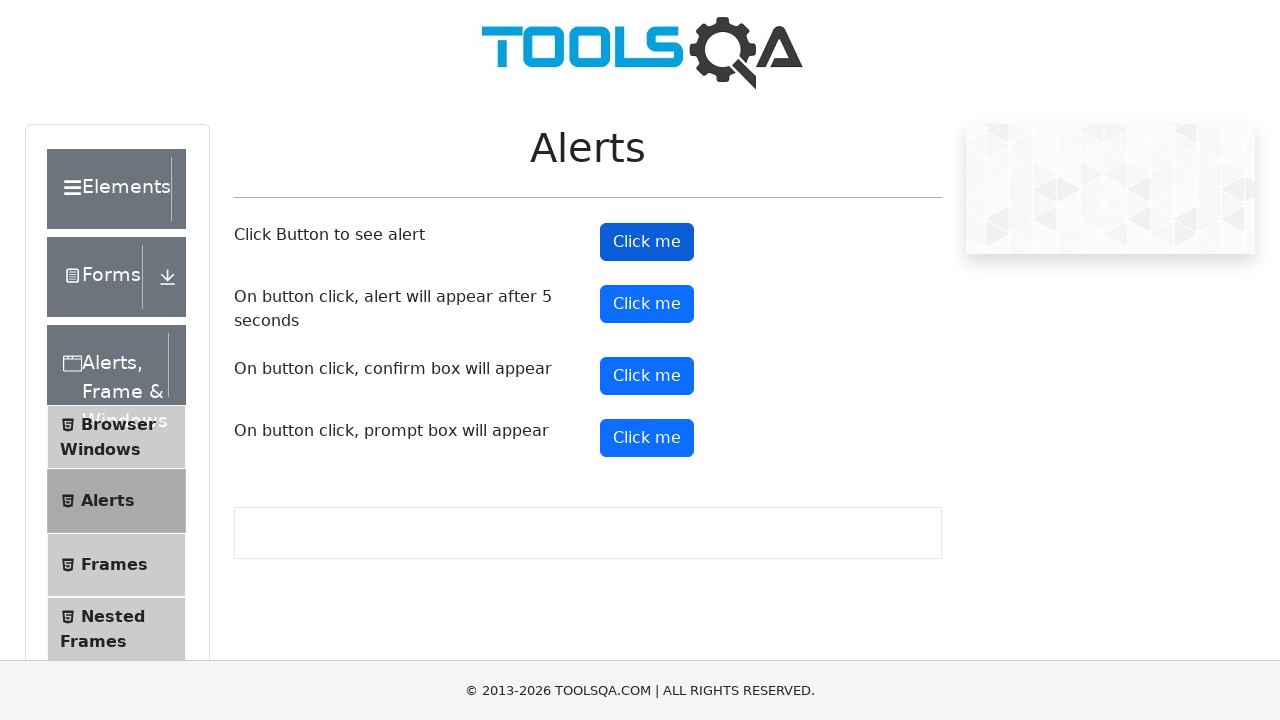

Clicked button to trigger timer alert at (647, 304) on #timerAlertButton
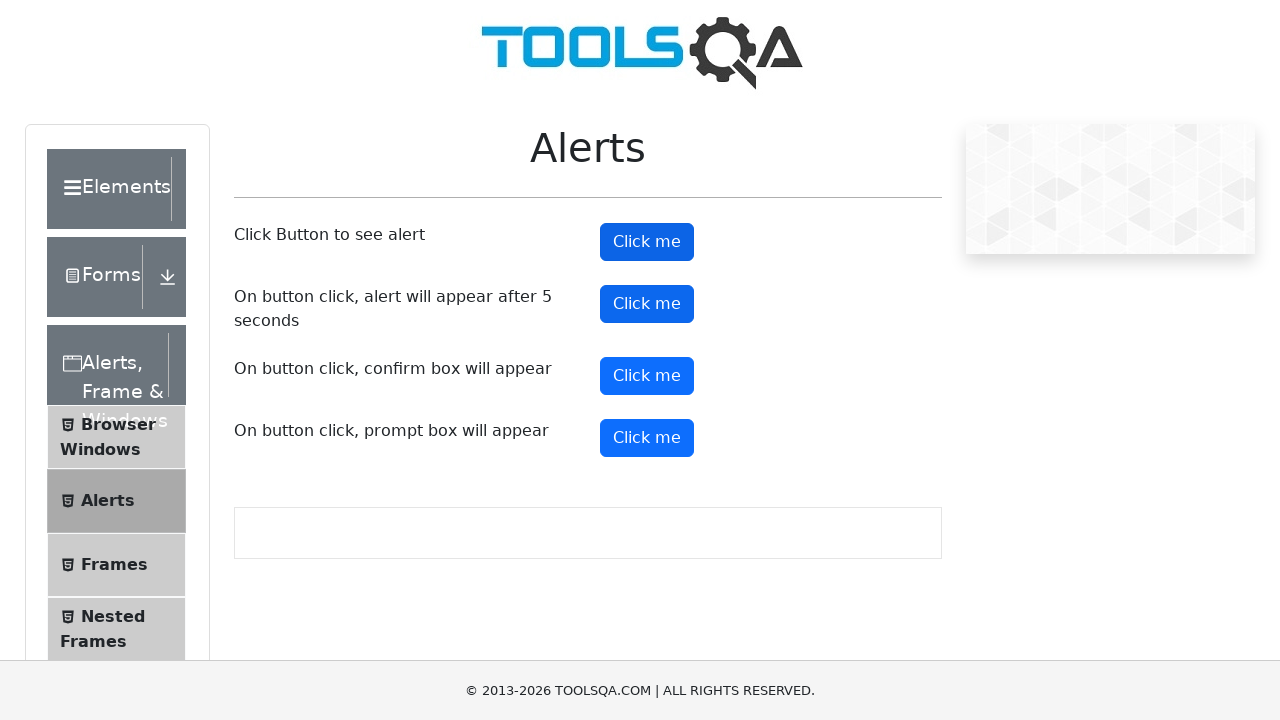

Waited 5 seconds for timer alert to appear
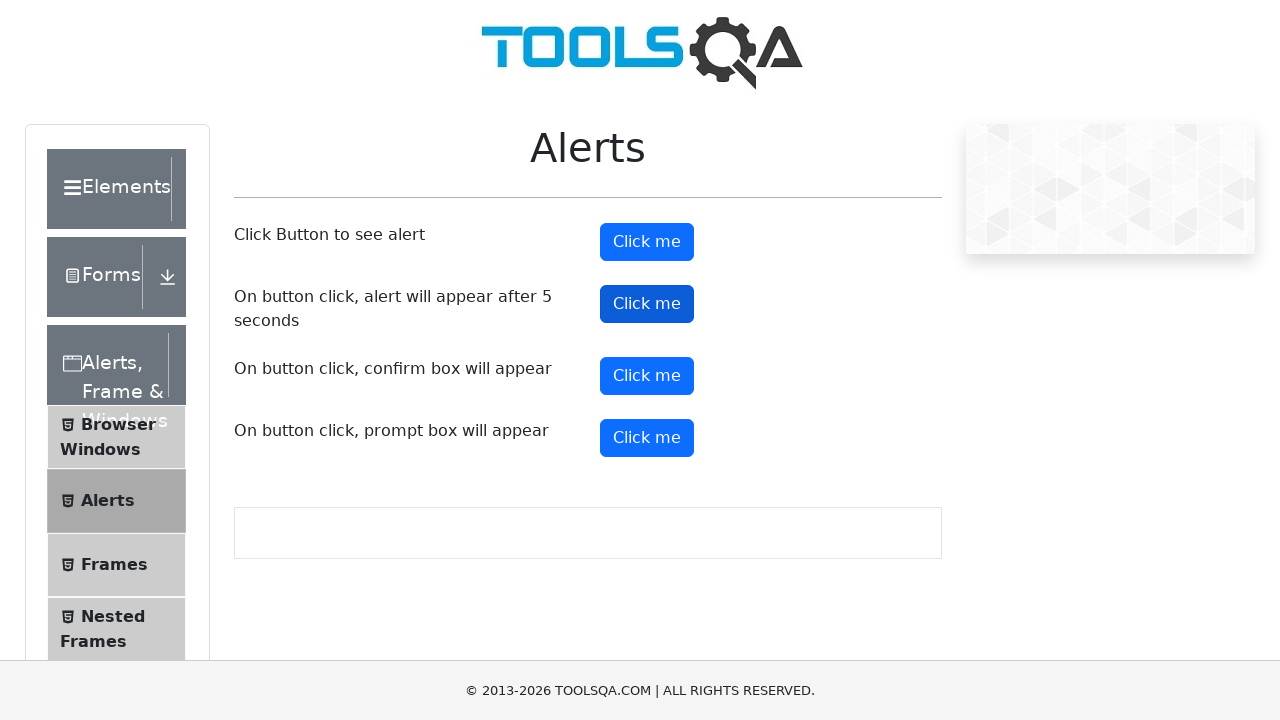

Clicked button to trigger confirmation dialog at (647, 376) on #confirmButton
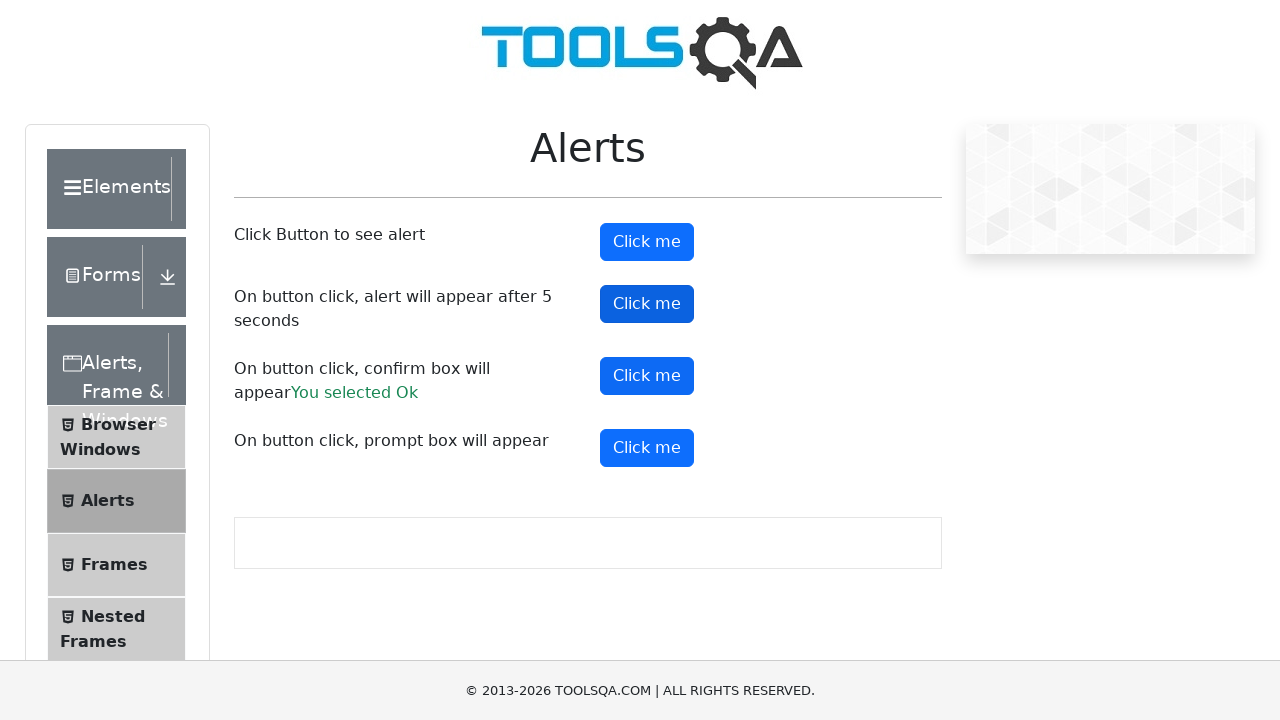

Set up dialog handler to dismiss confirmation dialog
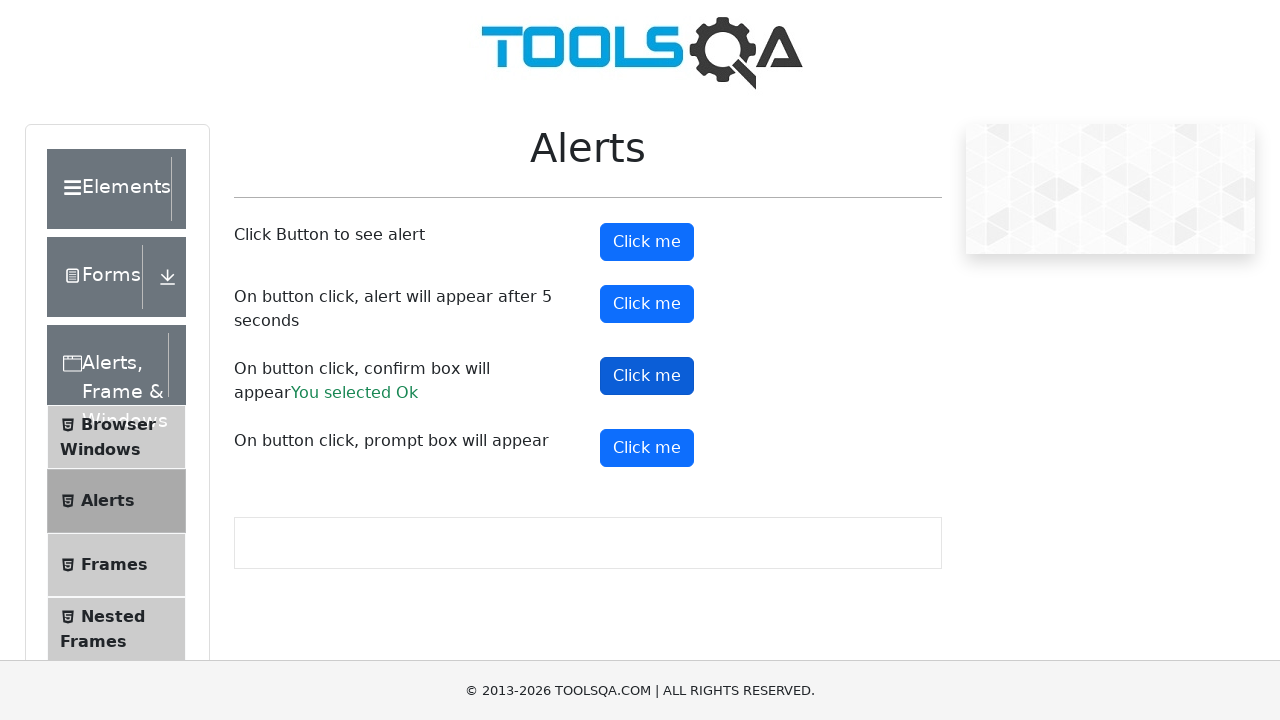

Clicked button to trigger prompt dialog at (647, 448) on #promtButton
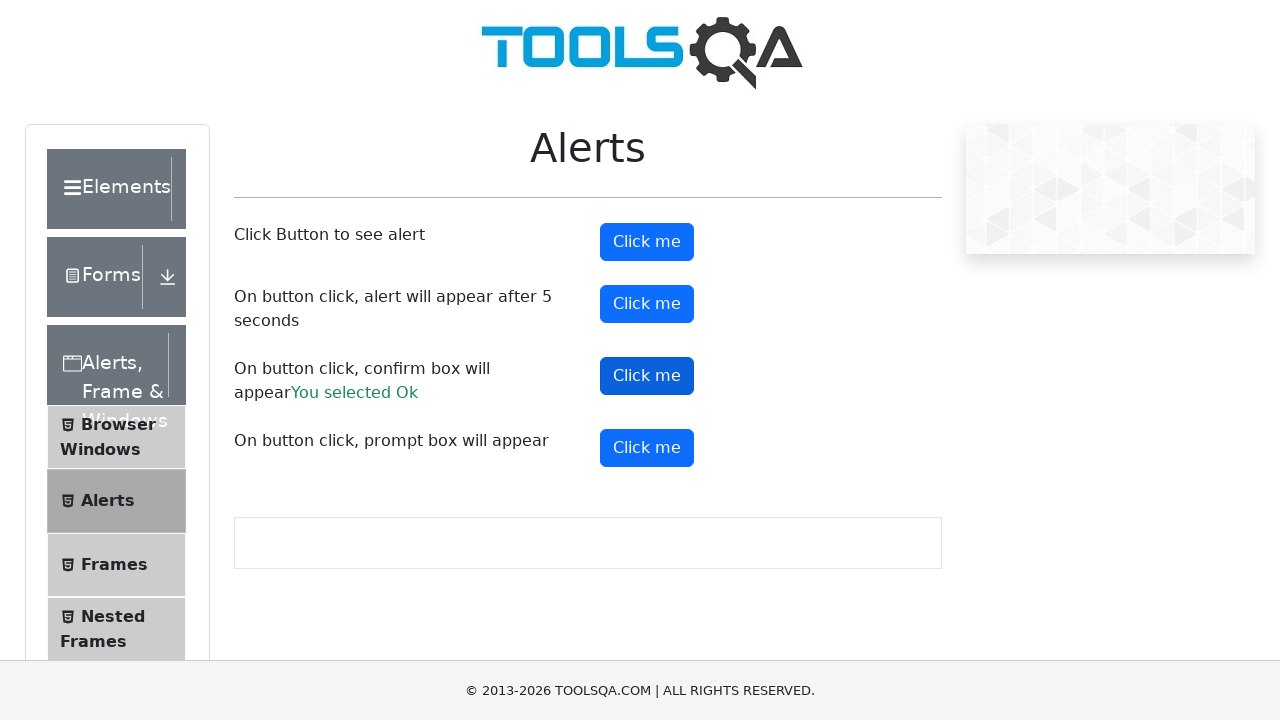

Set up dialog handler to accept prompt dialog with text 'Victor'
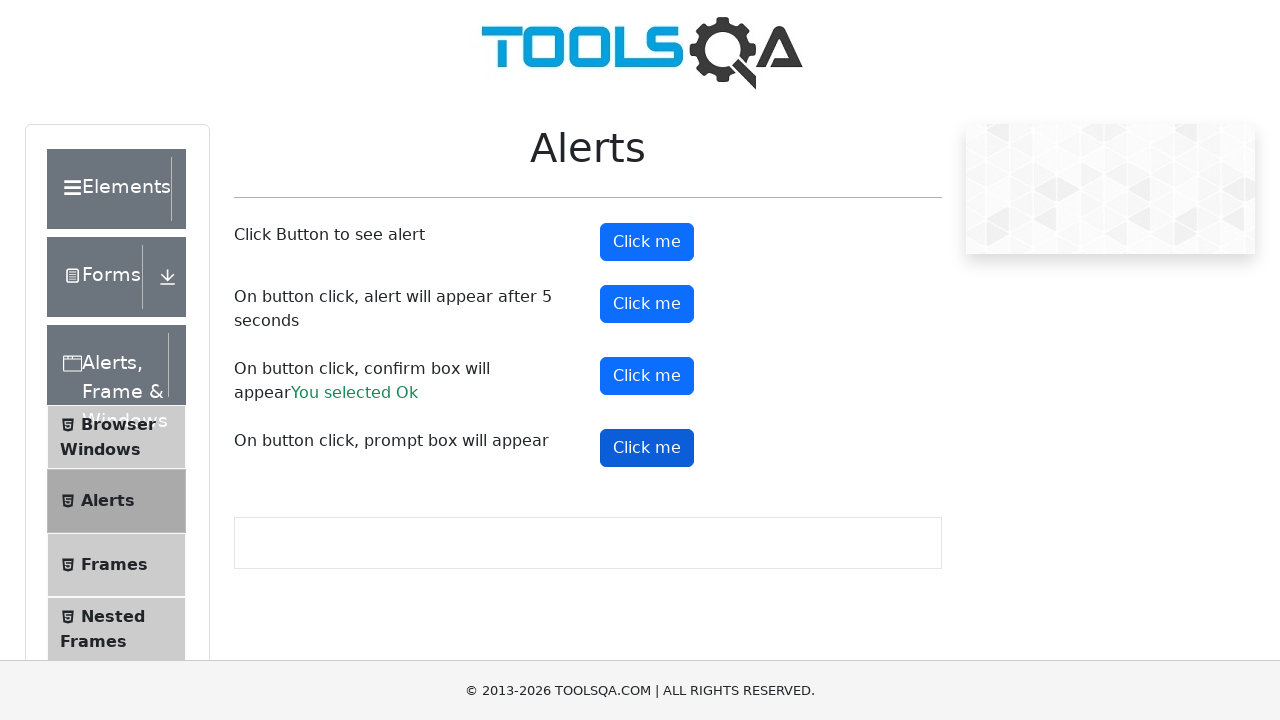

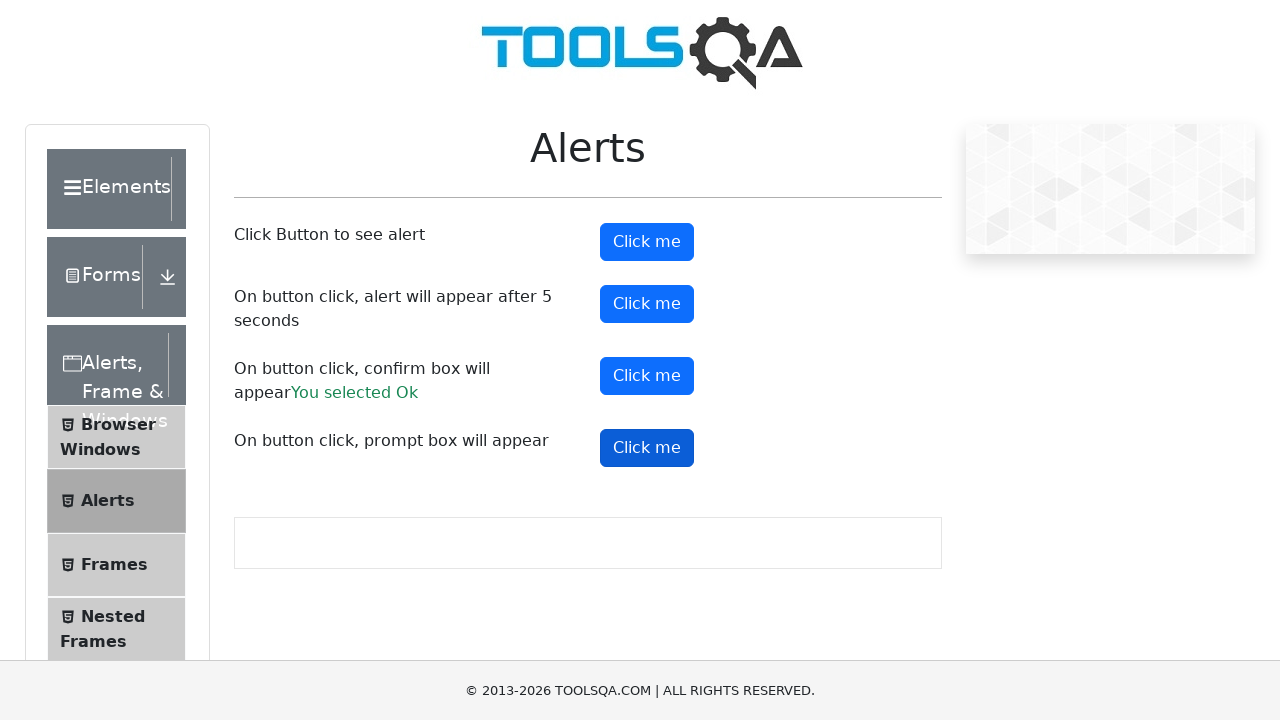